Tests the Rent-A-Cat page to verify that both Rent and Return buttons are present

Starting URL: https://cs1632.appspot.com/

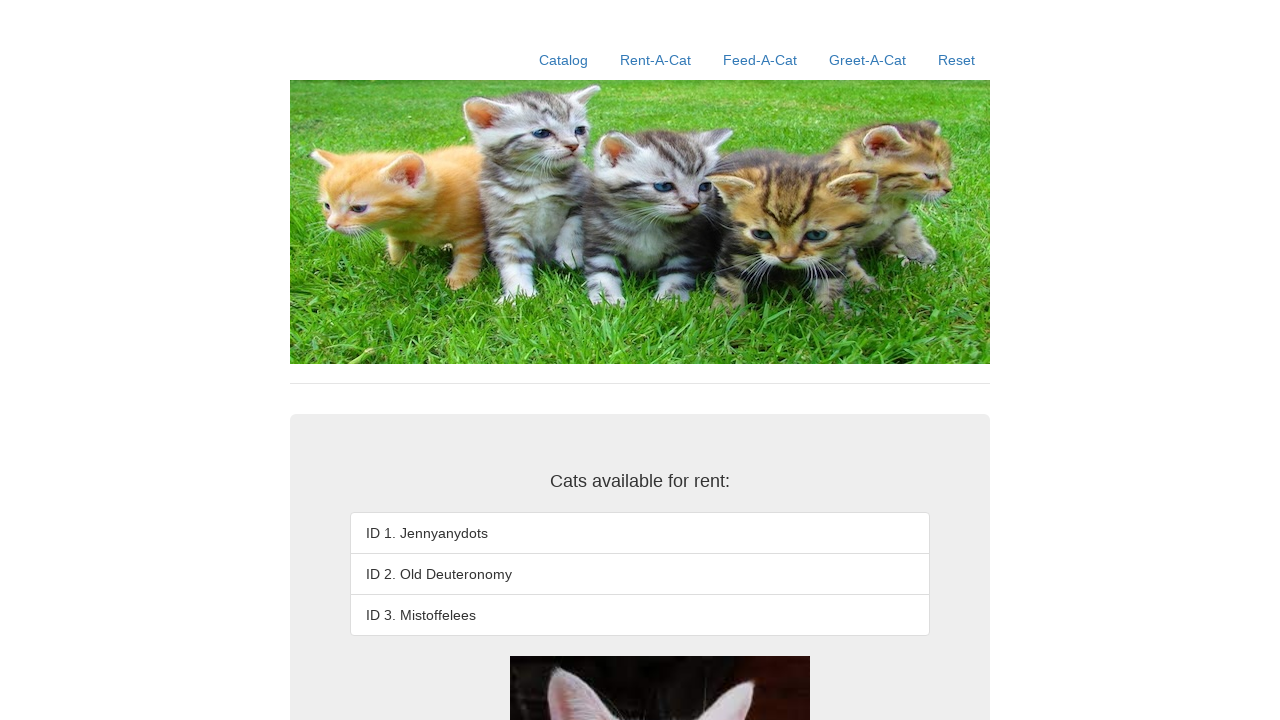

Reset cookies to clear state (1=false, 2=false, 3=false)
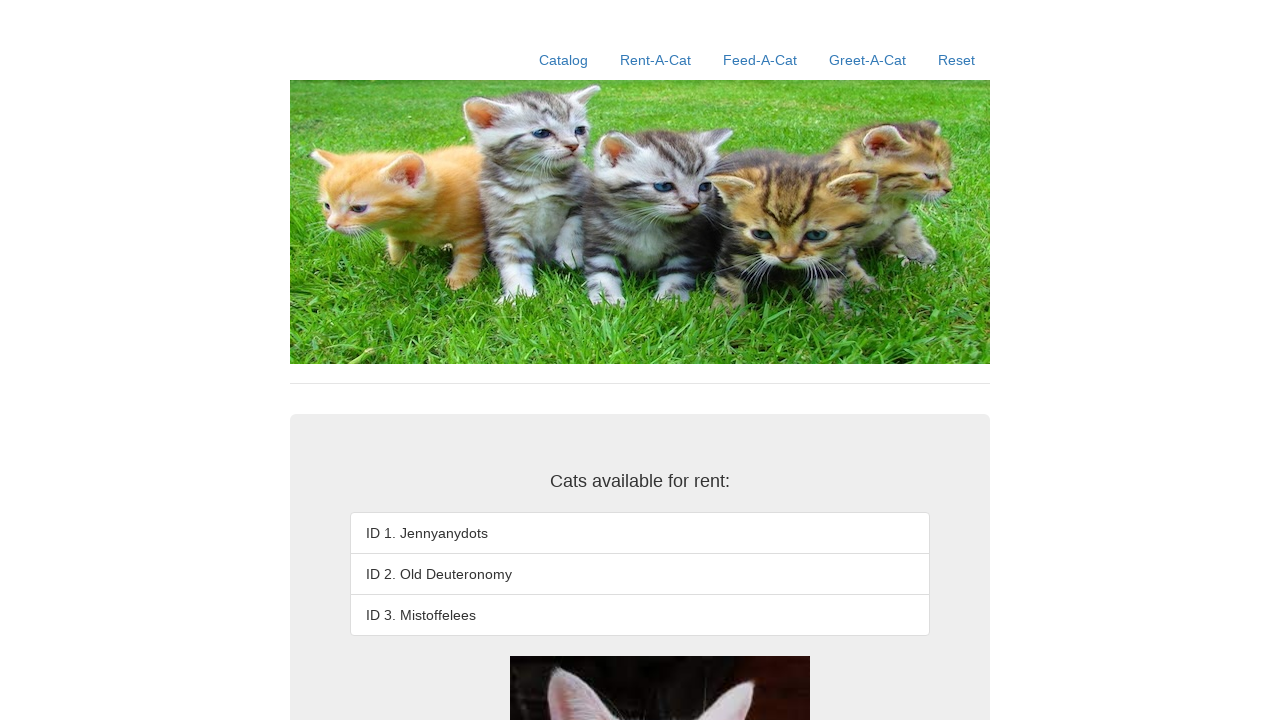

Clicked Rent-A-Cat link to navigate to the page at (656, 60) on text=Rent-A-Cat
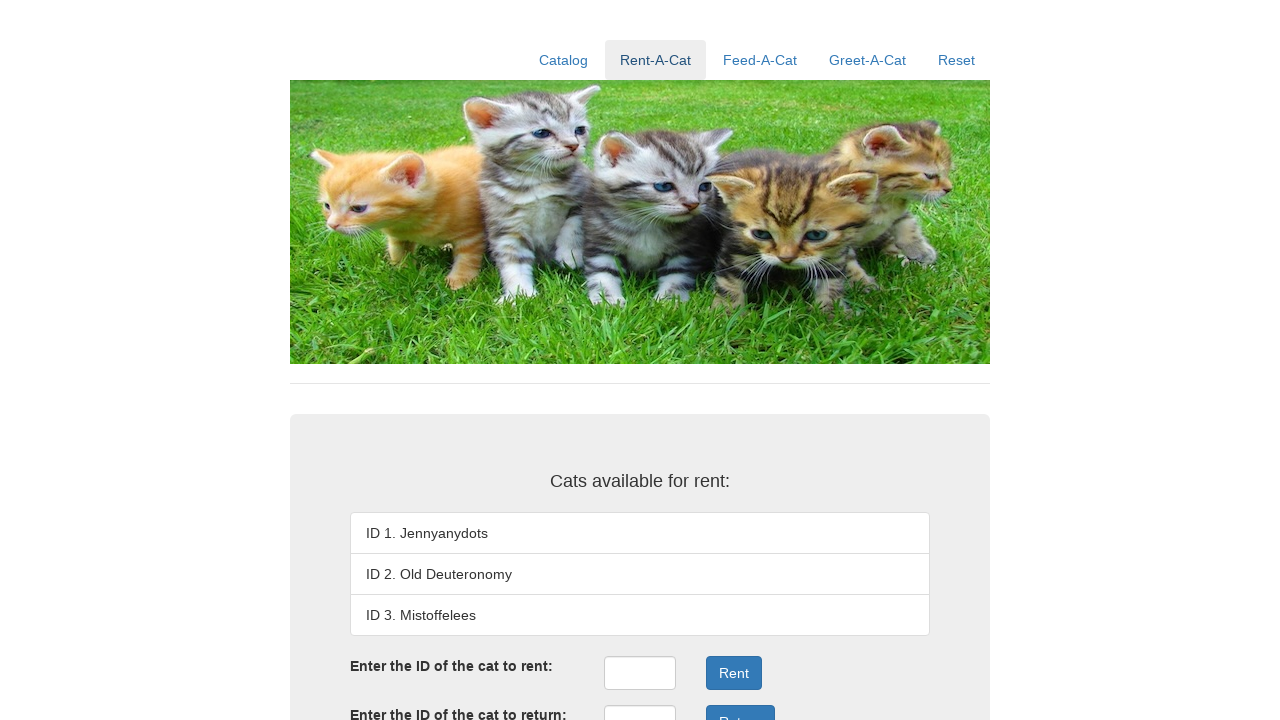

Verified Rent button is present on the page
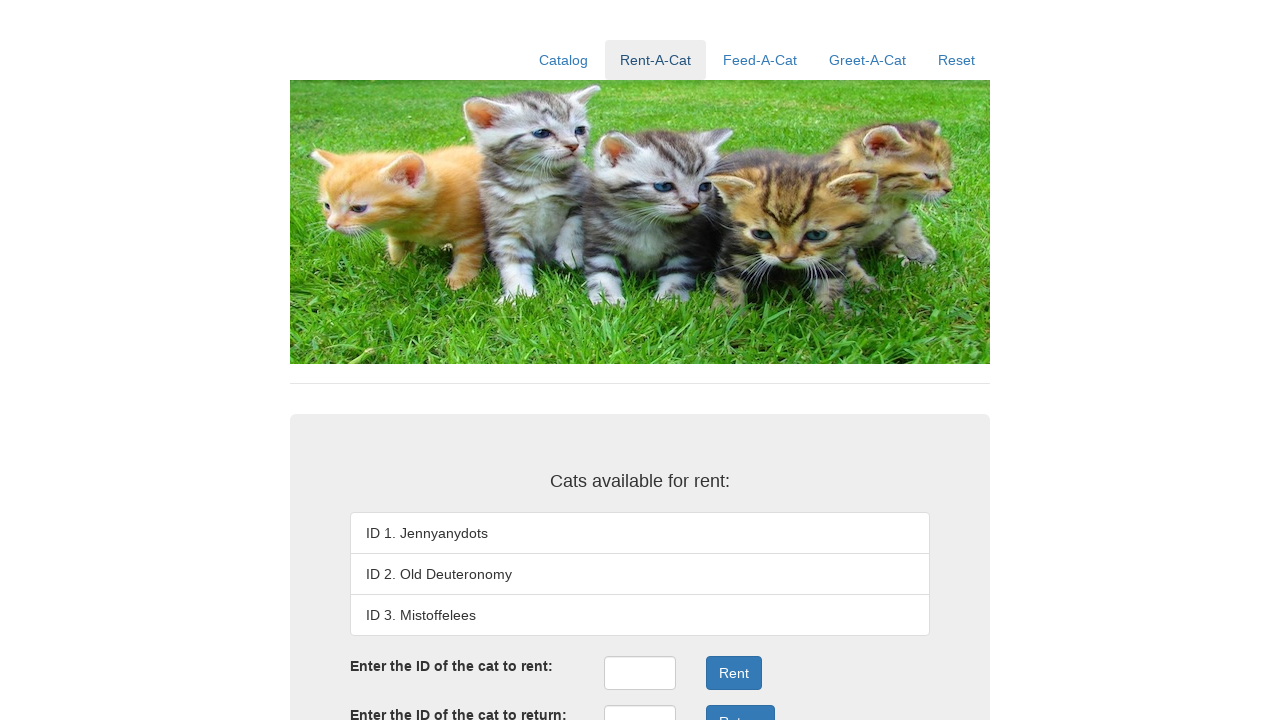

Verified Return button is present on the page
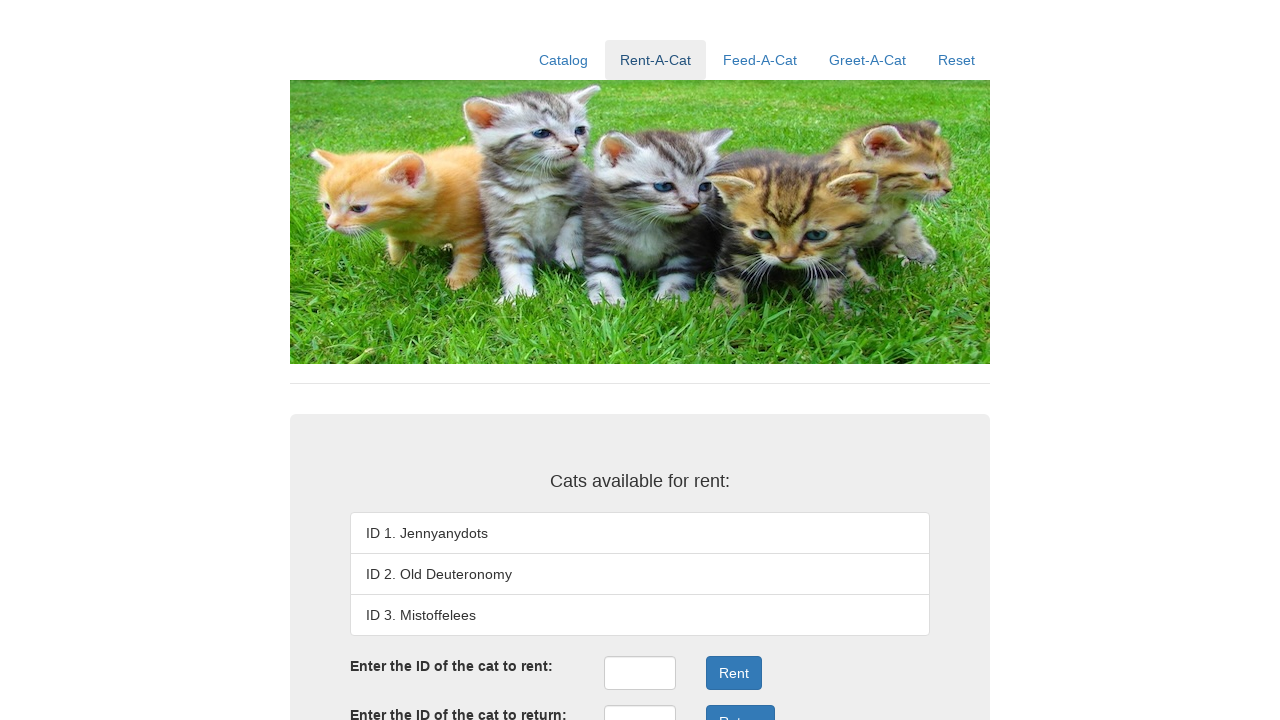

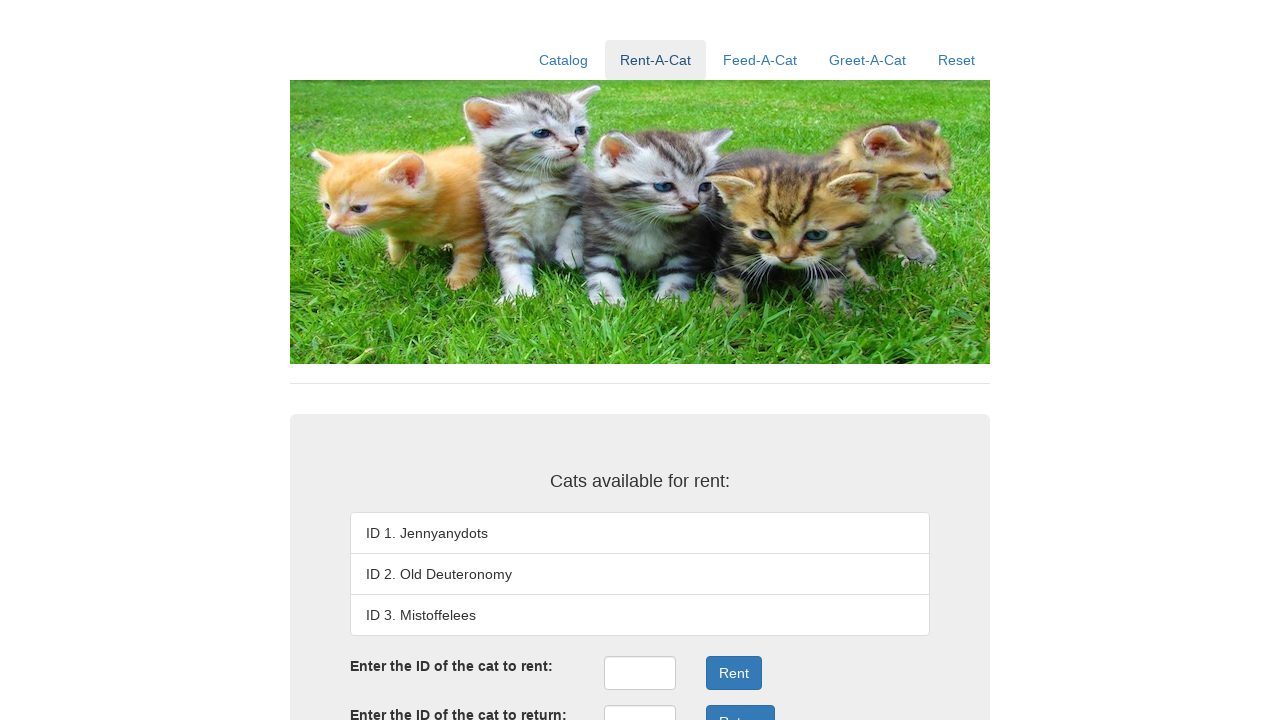